Tests dynamic loading with a short timeout, catching timeout exception and waiting for the element to appear

Starting URL: https://the-internet.herokuapp.com/dynamic_loading/1

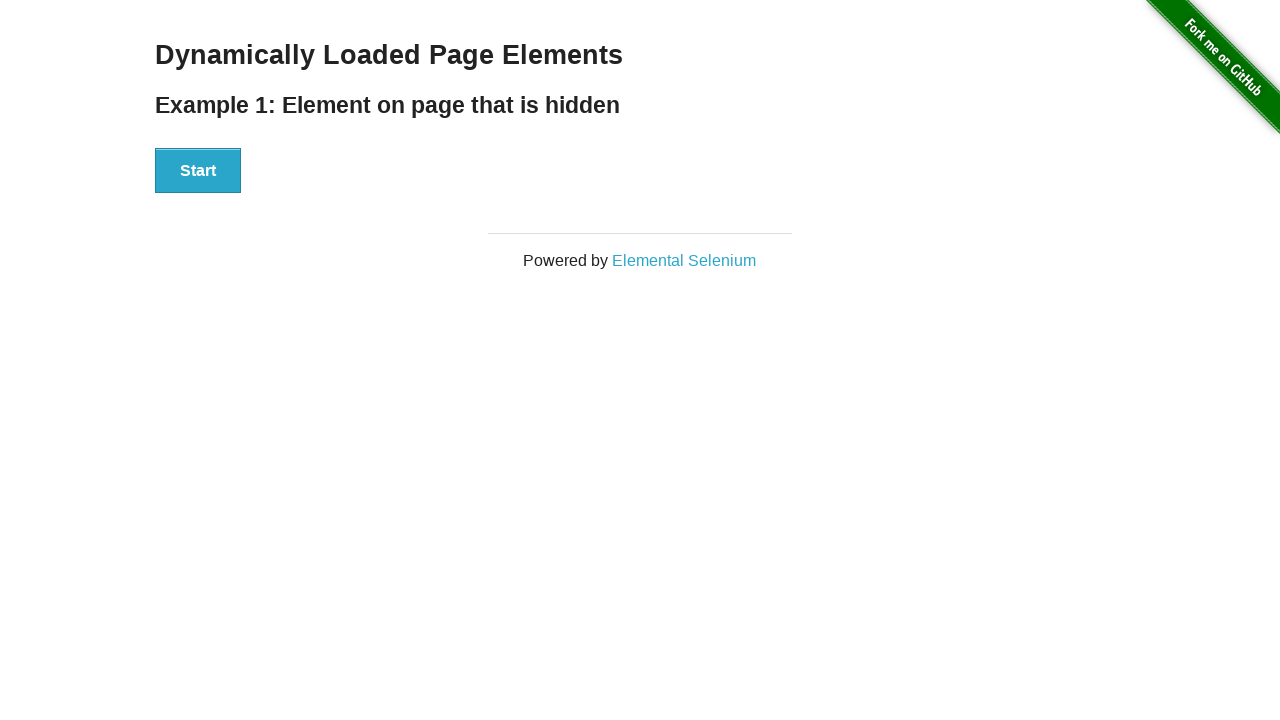

Clicked the Start button to initiate dynamic loading at (198, 171) on xpath=//div[@id='start']/button[text()='Start']
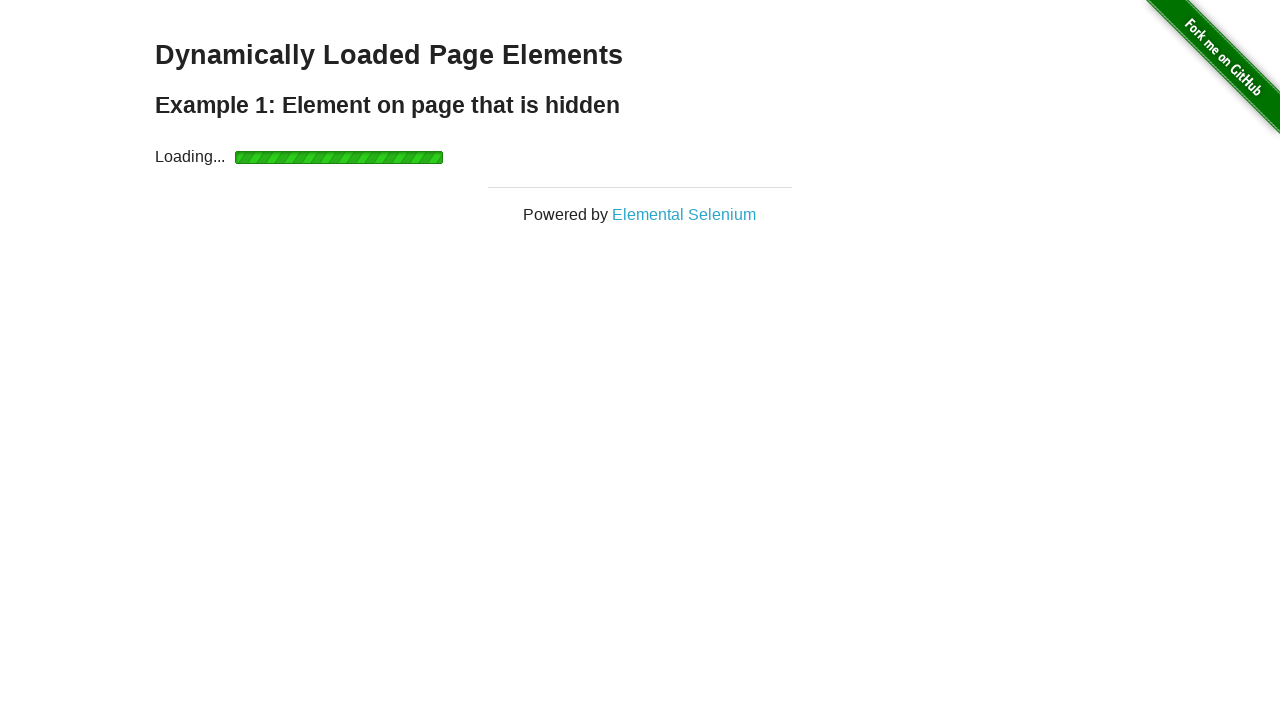

Waited for 'Hello World!' element to appear (timeout: 10s)
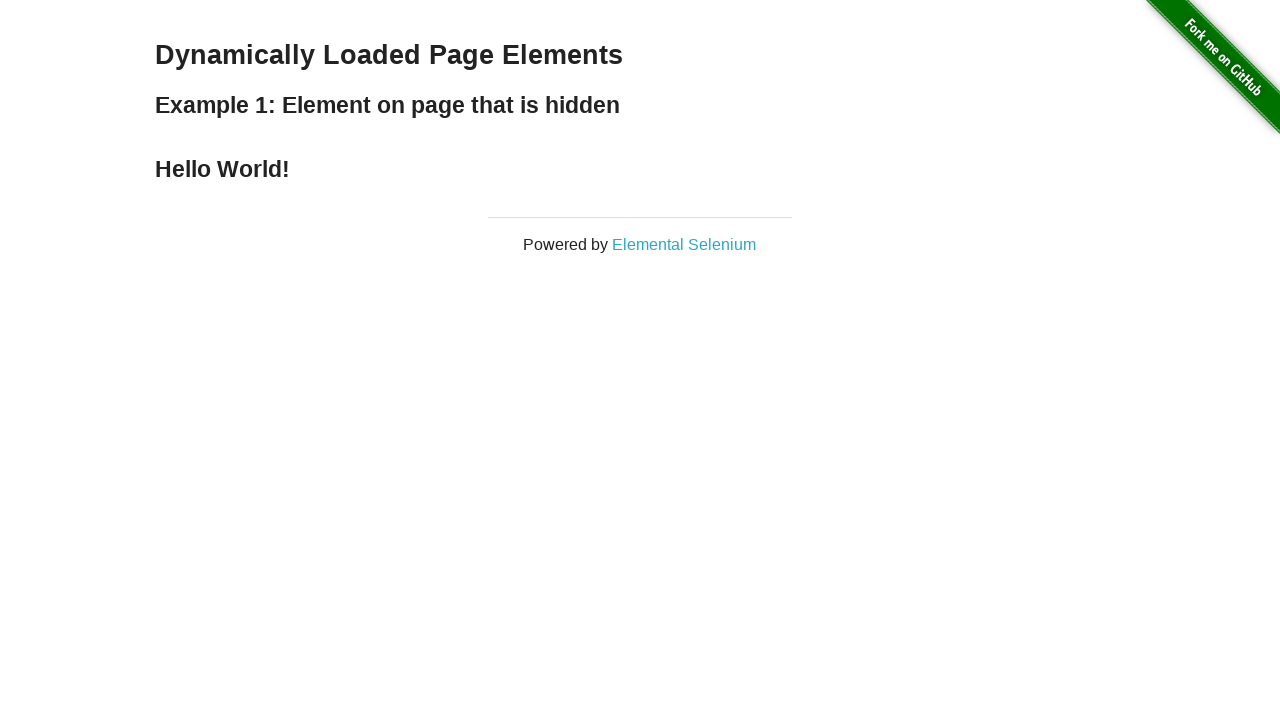

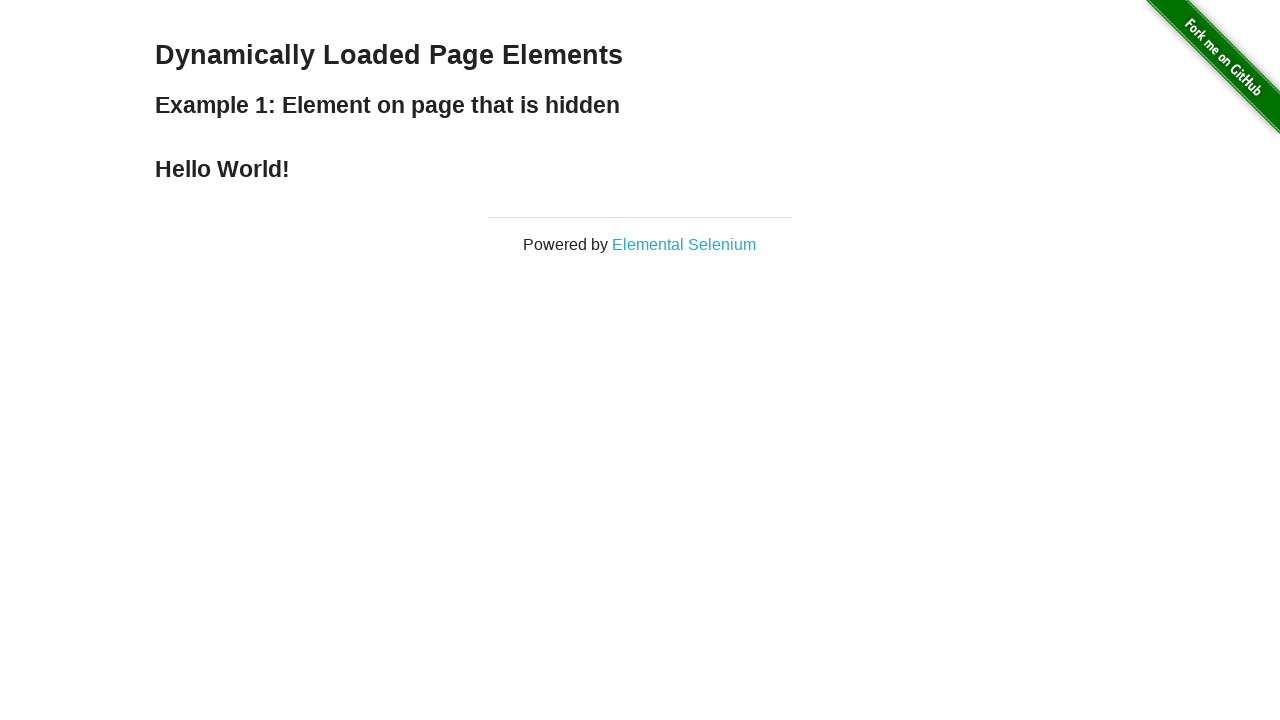